Tests handling a JavaScript confirm dialog by clicking the confirm button, accepting the dialog, and verifying the result

Starting URL: https://practice.cydeo.com/javascript_alerts

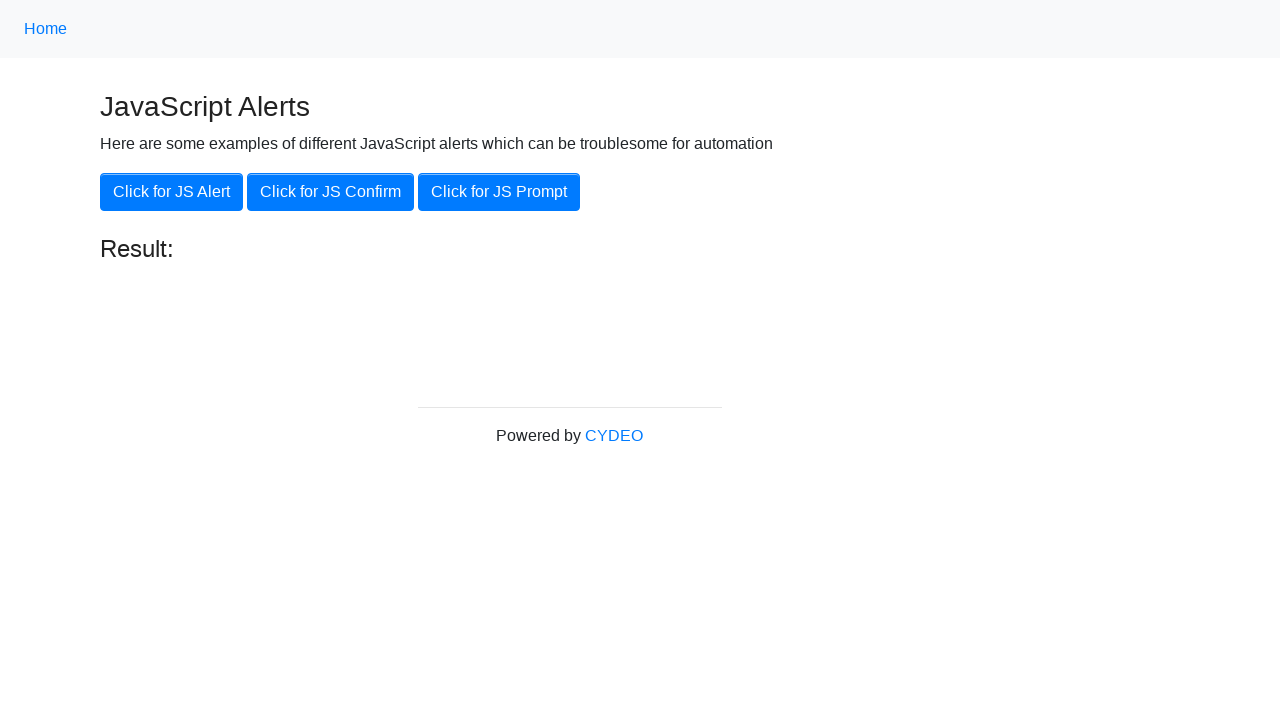

Set up dialog handler to accept JavaScript confirm dialog
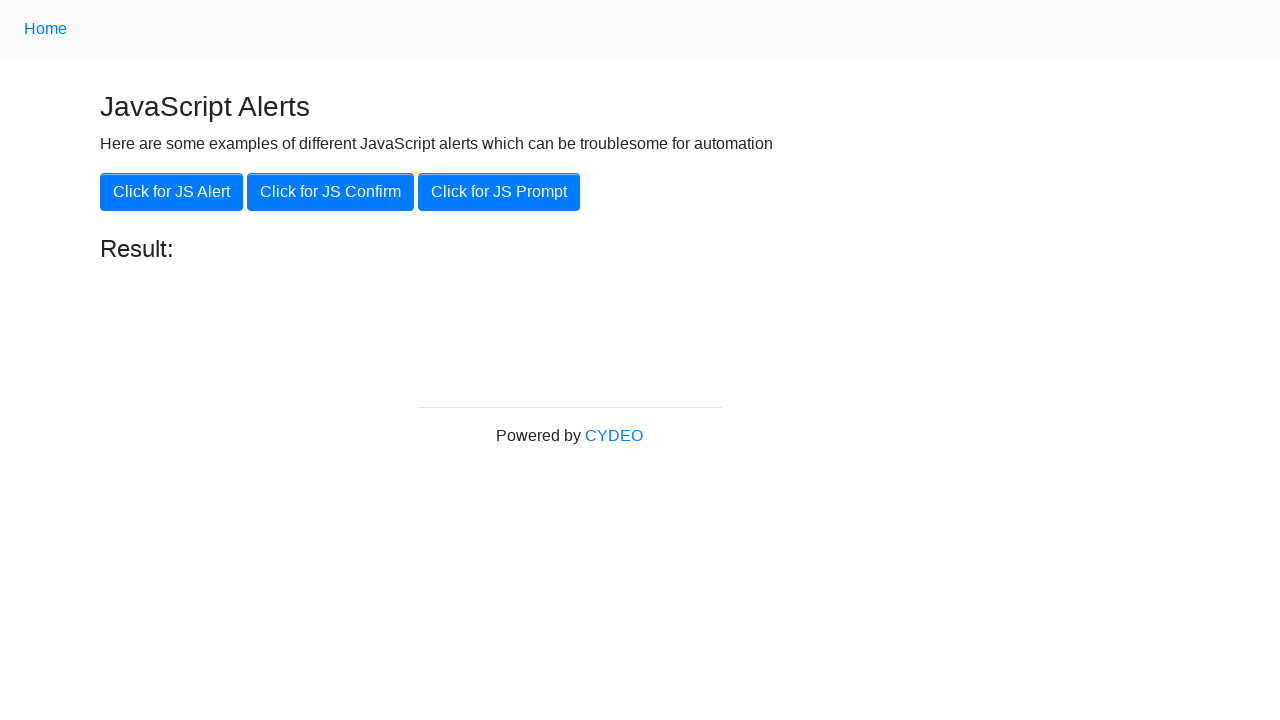

Clicked 'Click for JS Confirm' button at (330, 192) on internal:role=button[name="Click for JS Confirm"i]
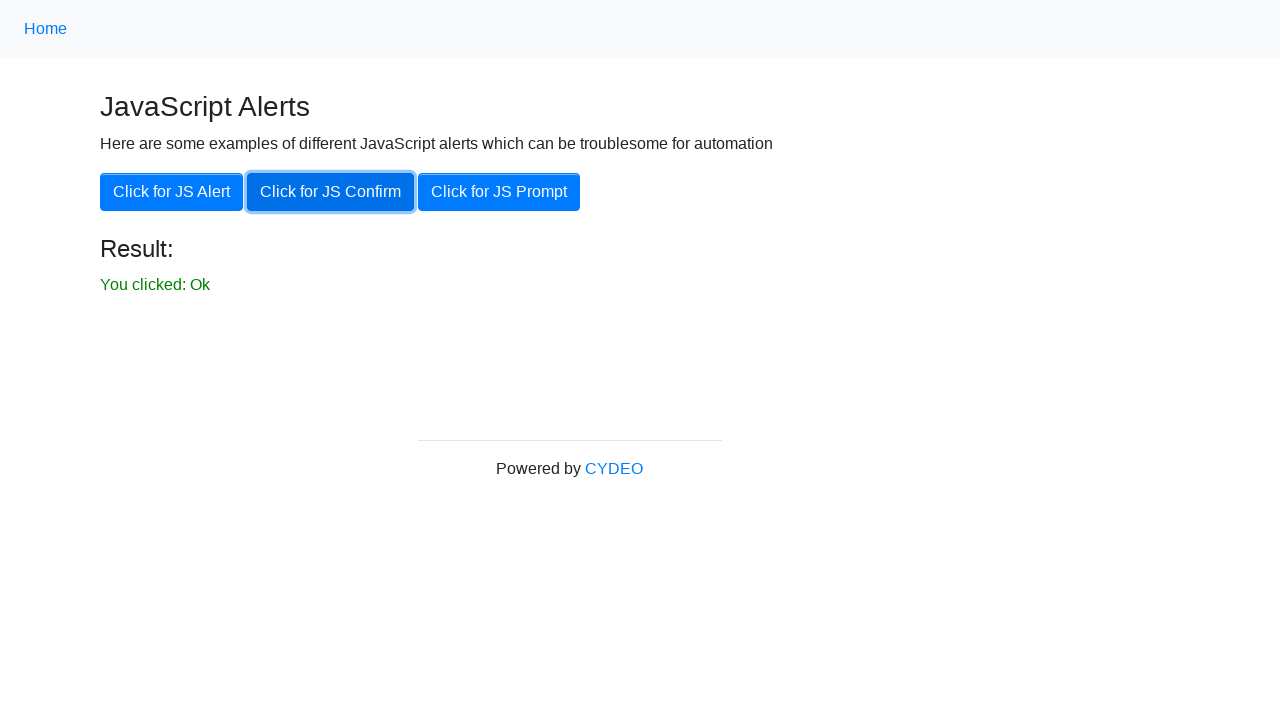

Retrieved result text: You clicked: Ok
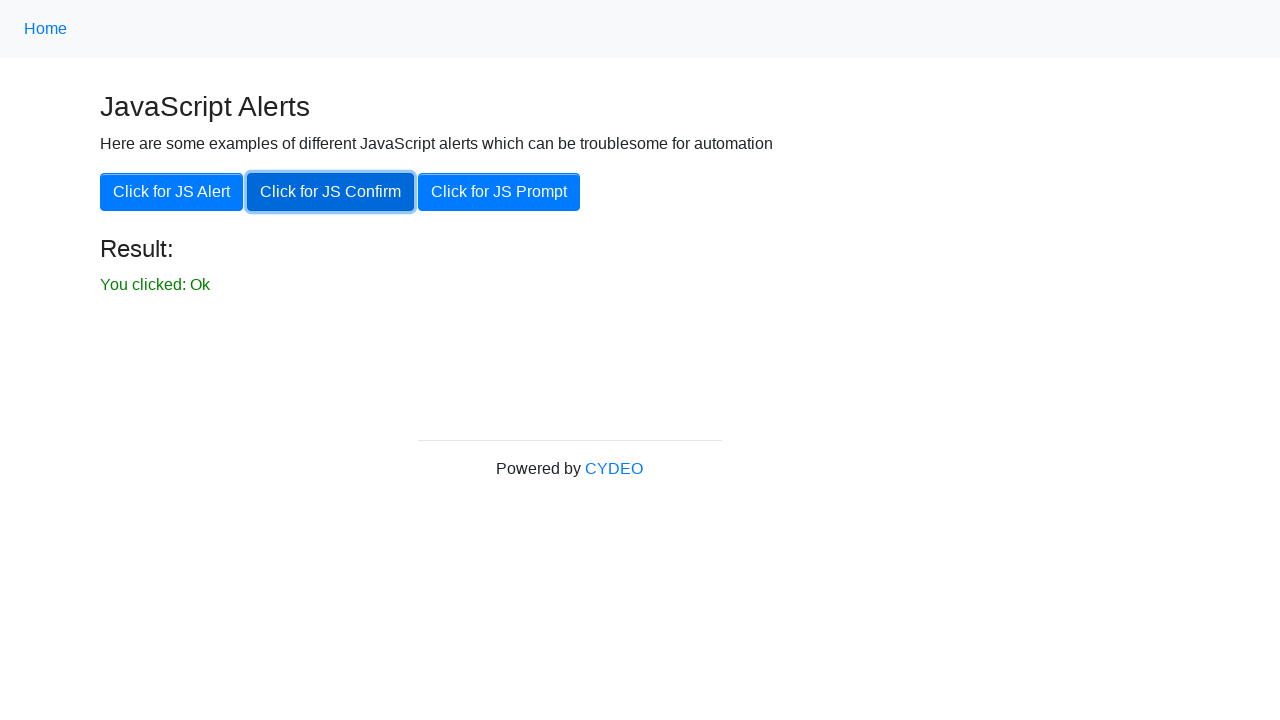

Printed result to console: You clicked: Ok
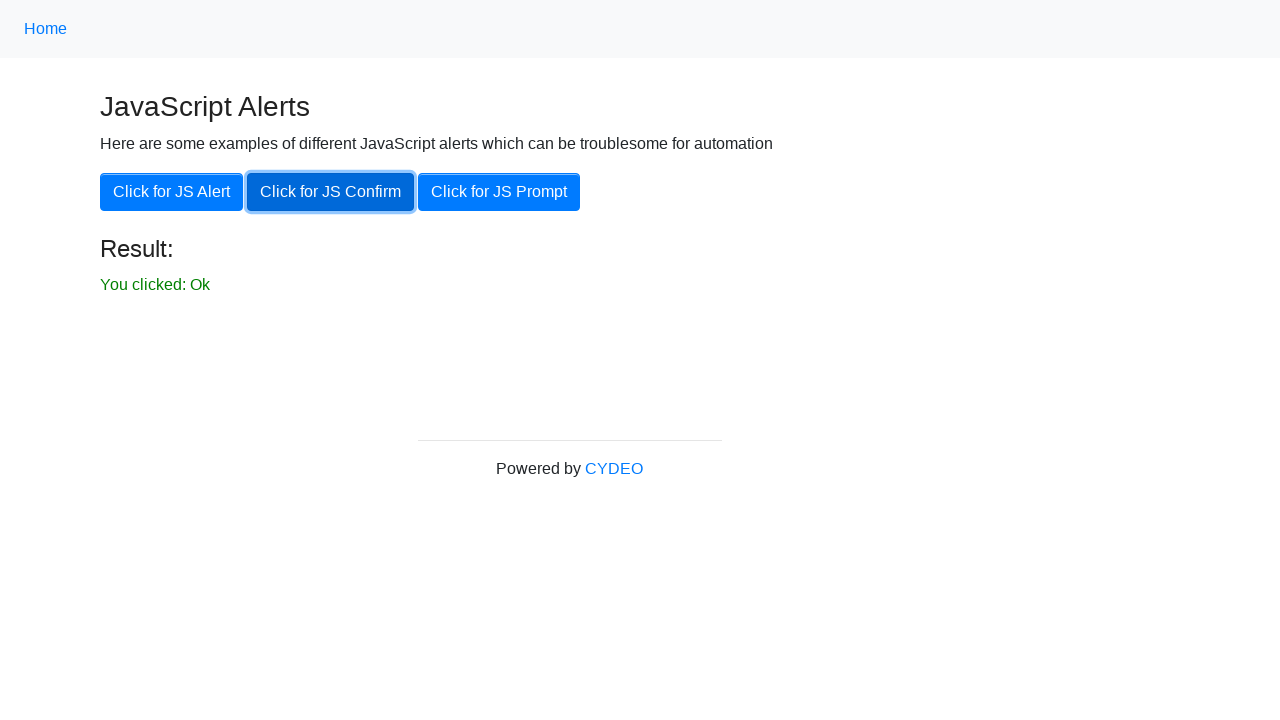

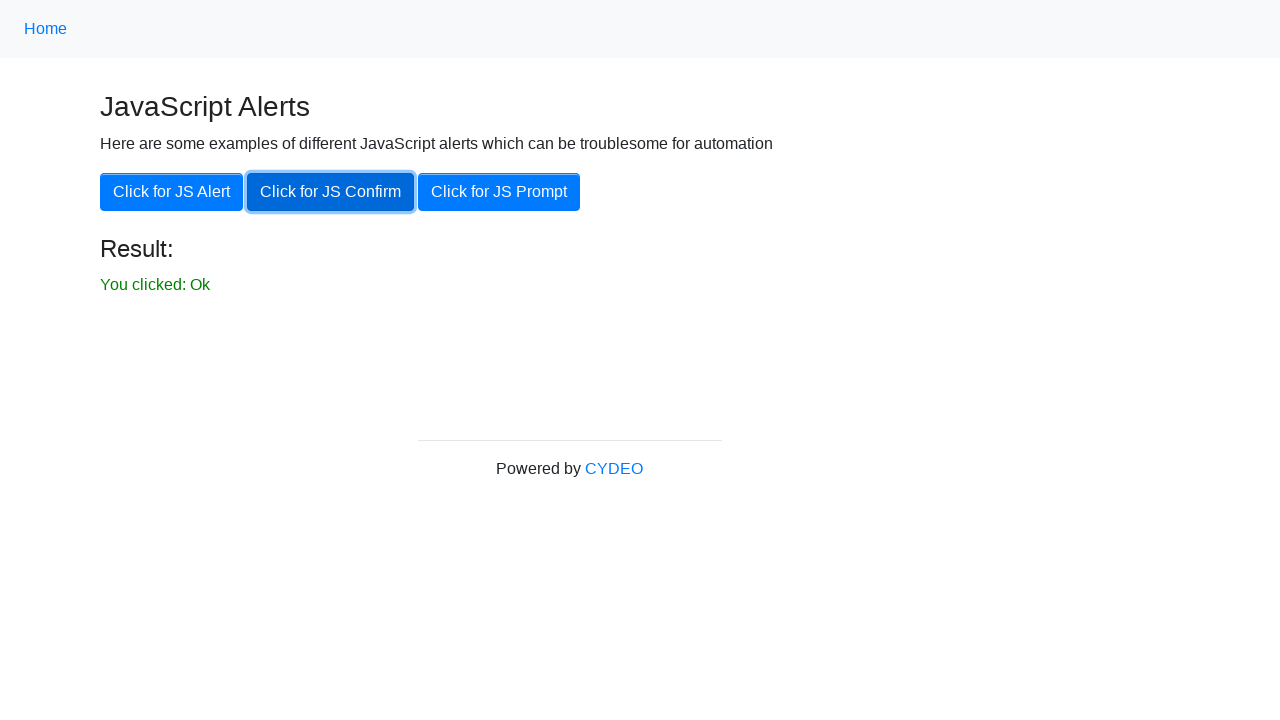